Tests waiting for a button to become clickable, clicking it, and verifying a success message appears on the page.

Starting URL: http://suninjuly.github.io/wait2.html

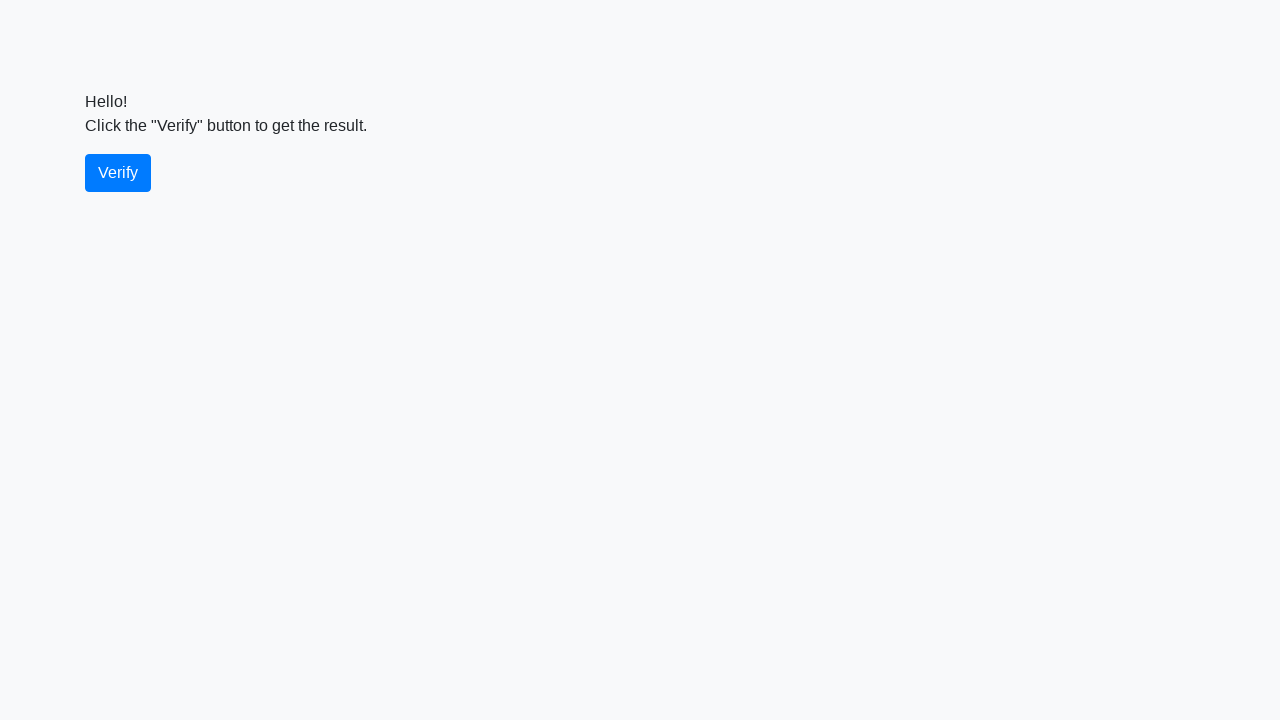

Navigated to wait2.html test page
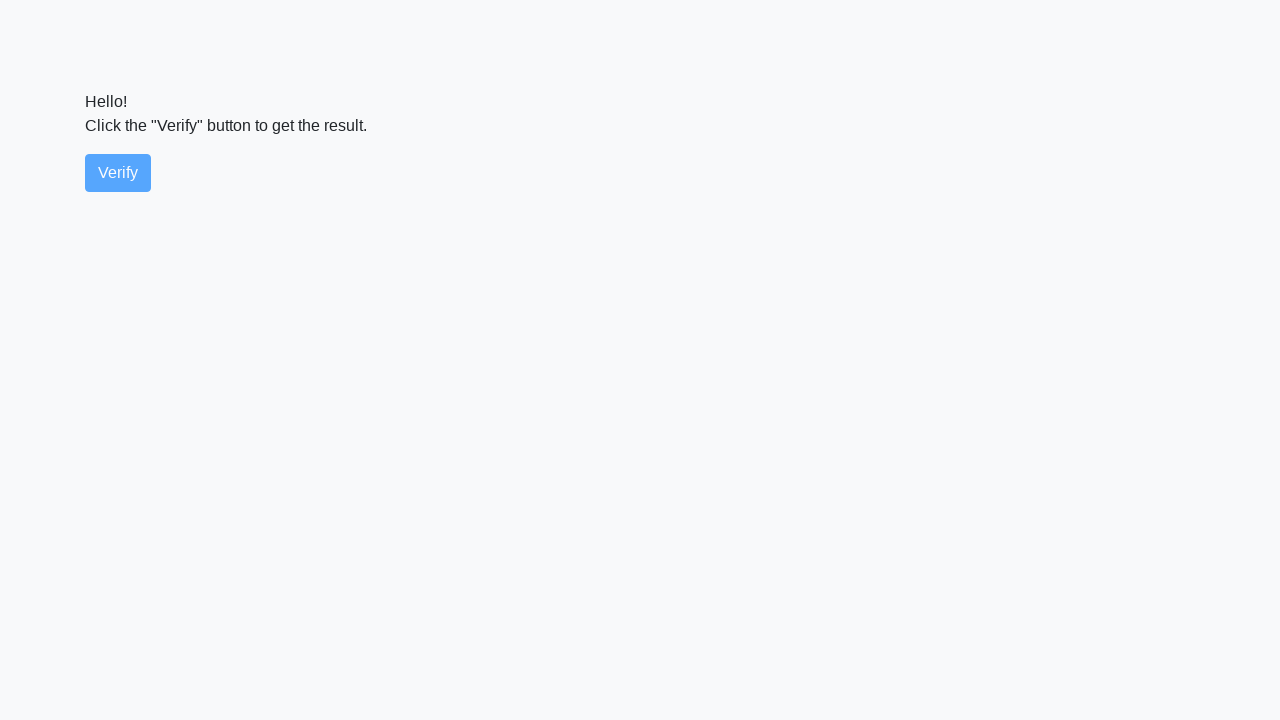

Waited for verify button to become visible
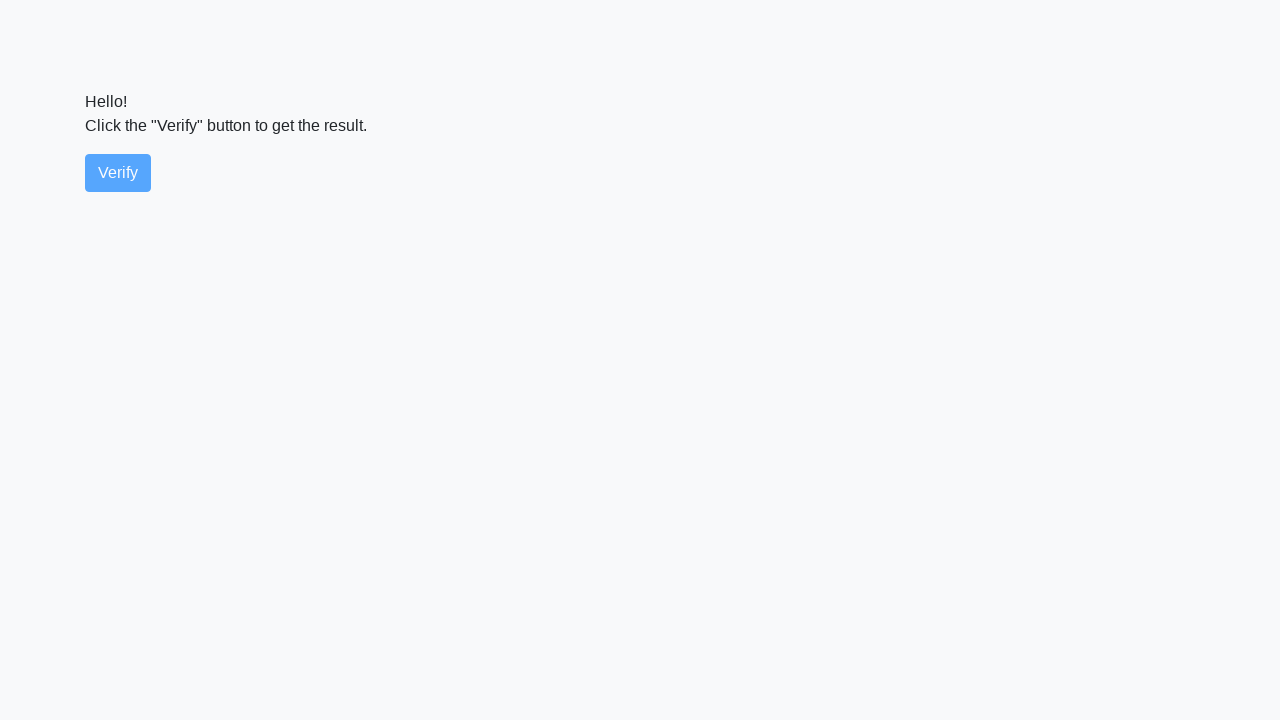

Clicked the verify button at (118, 173) on #verify
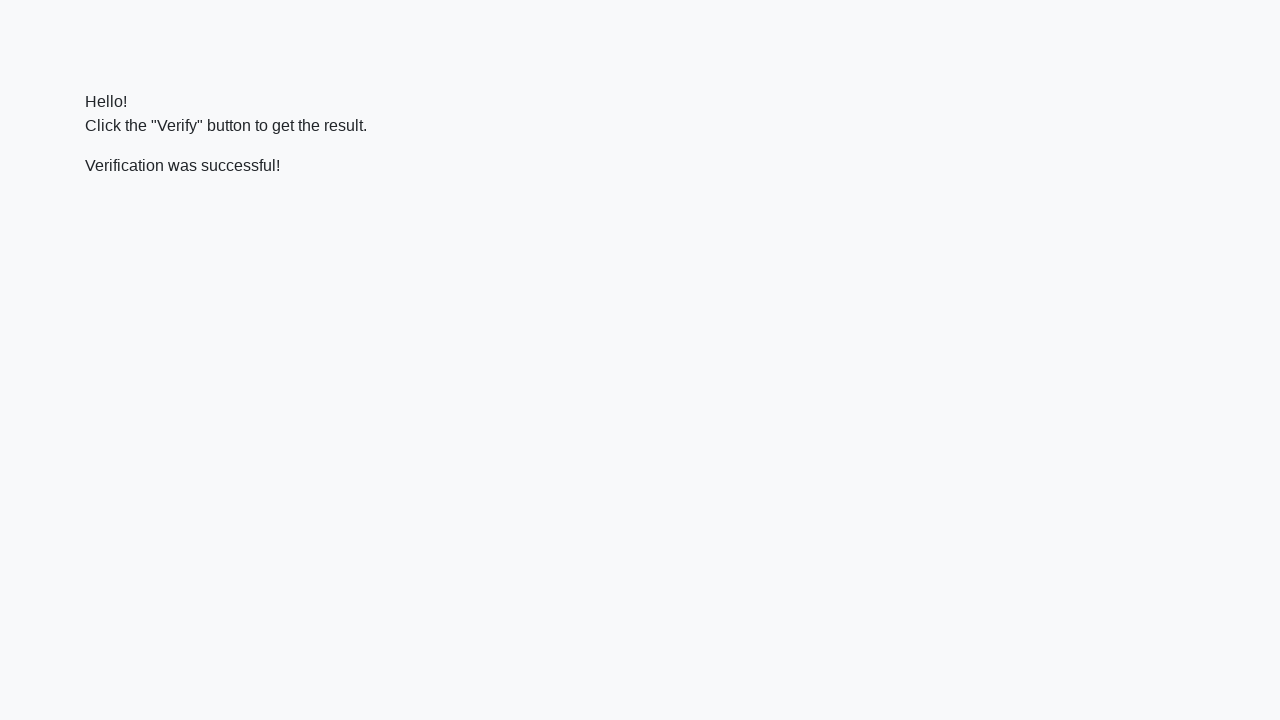

Waited for success message to appear
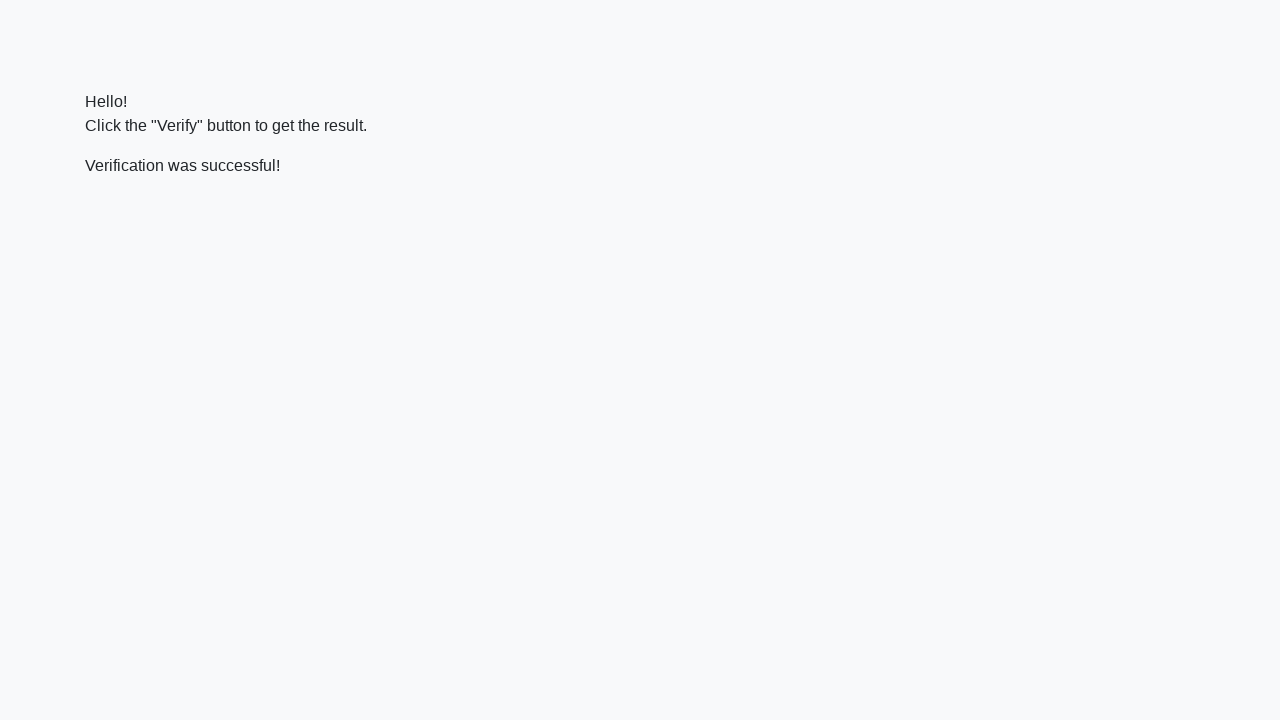

Located the verify_message element
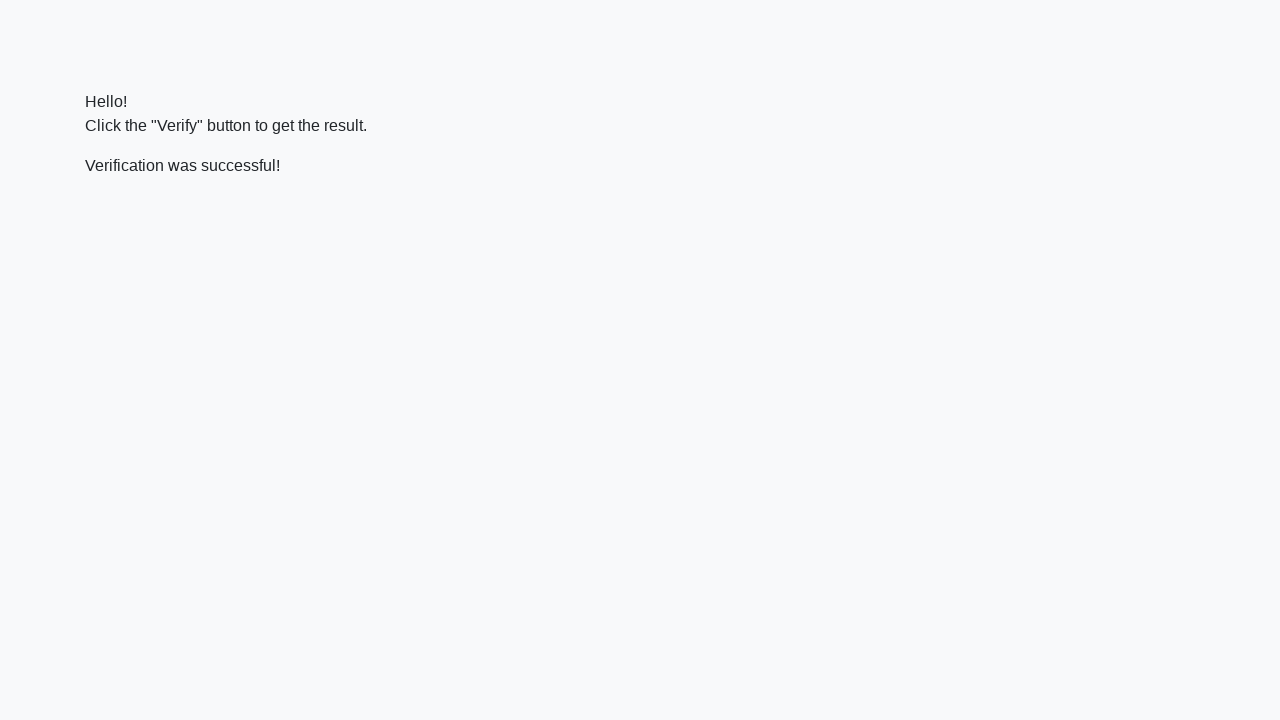

Verified that success message contains 'successful' text
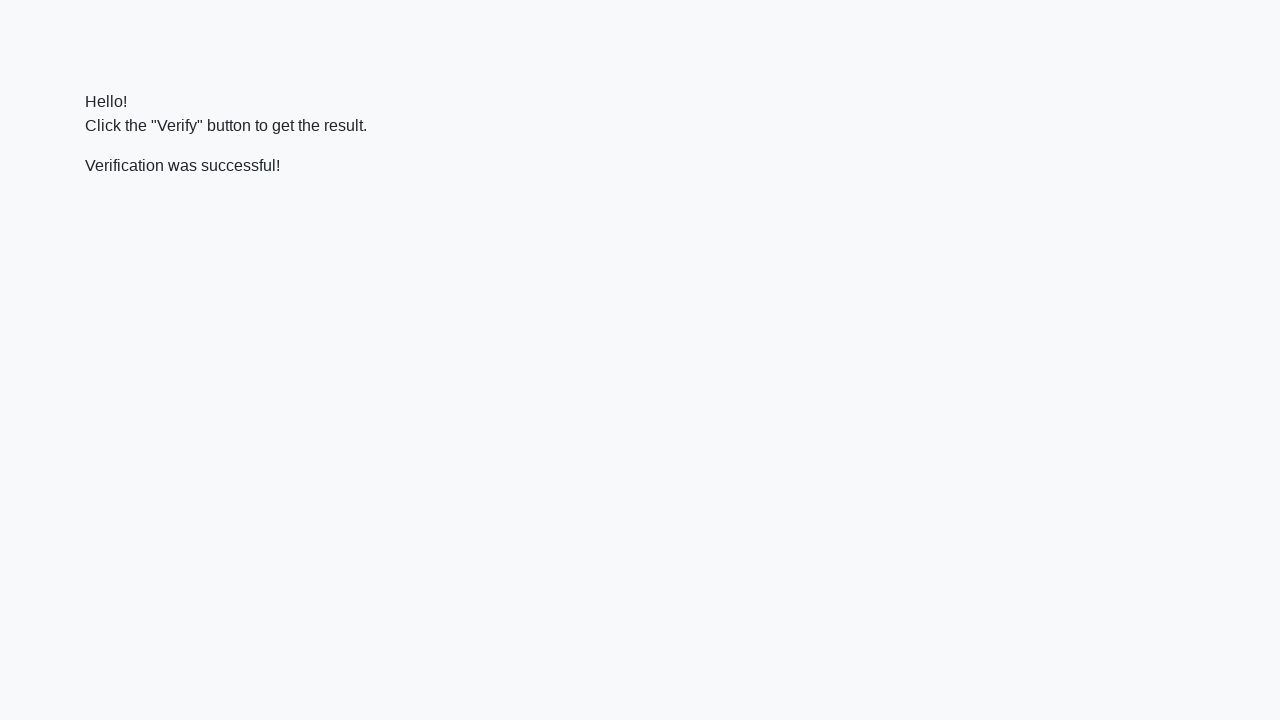

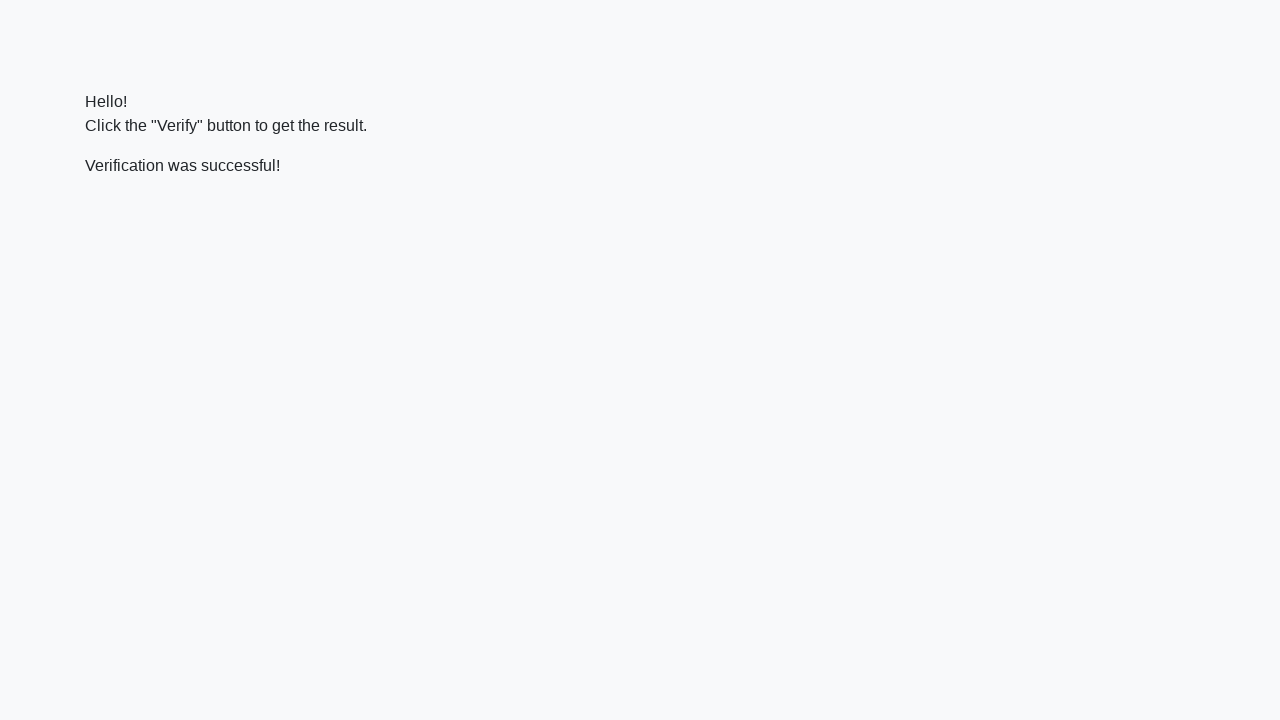